Loads the customer service form page and verifies the page title is correct

Starting URL: https://cac-tat.s3.eu-central-1.amazonaws.com/index.html

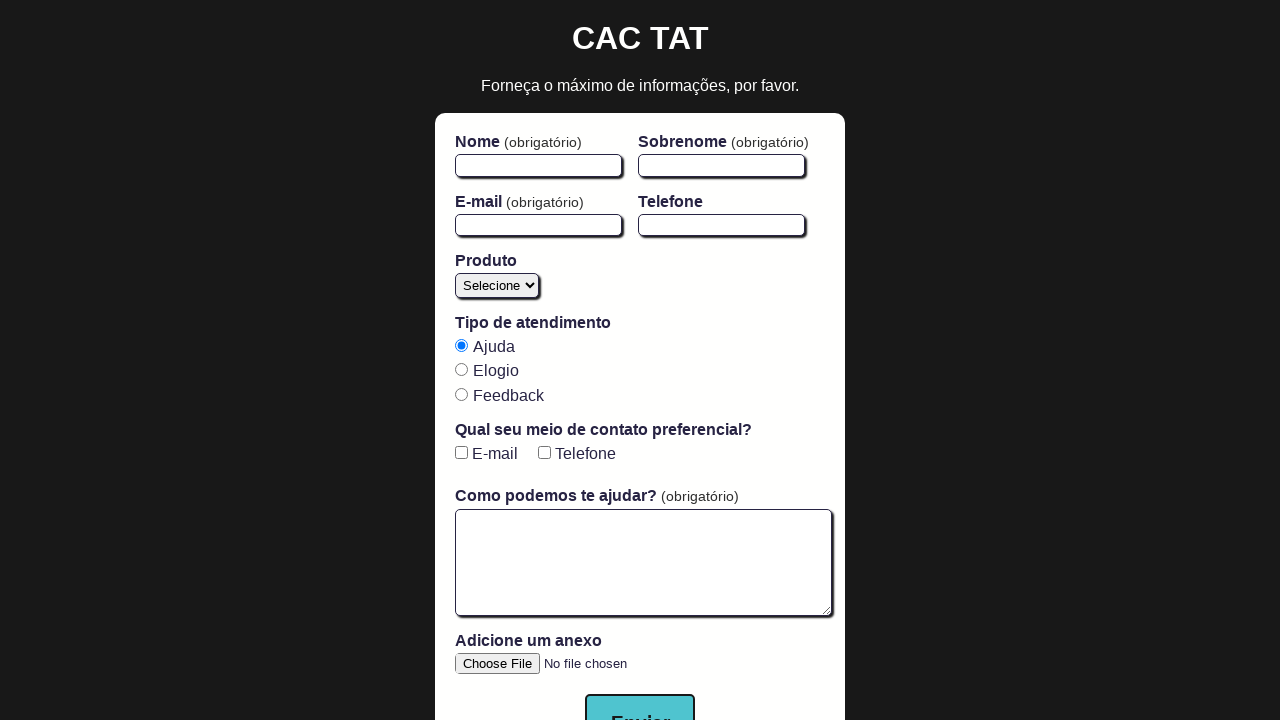

Navigated to customer service form page
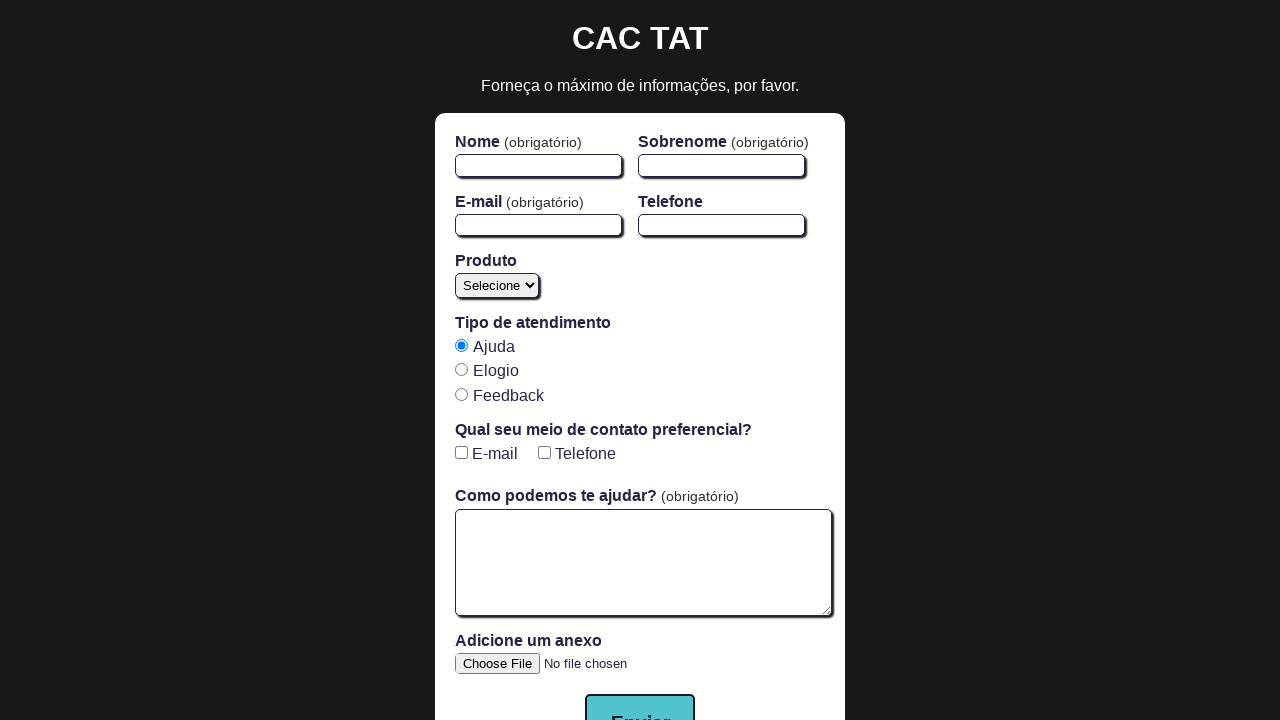

Verified page title is 'Central de Atendimento ao Cliente TAT'
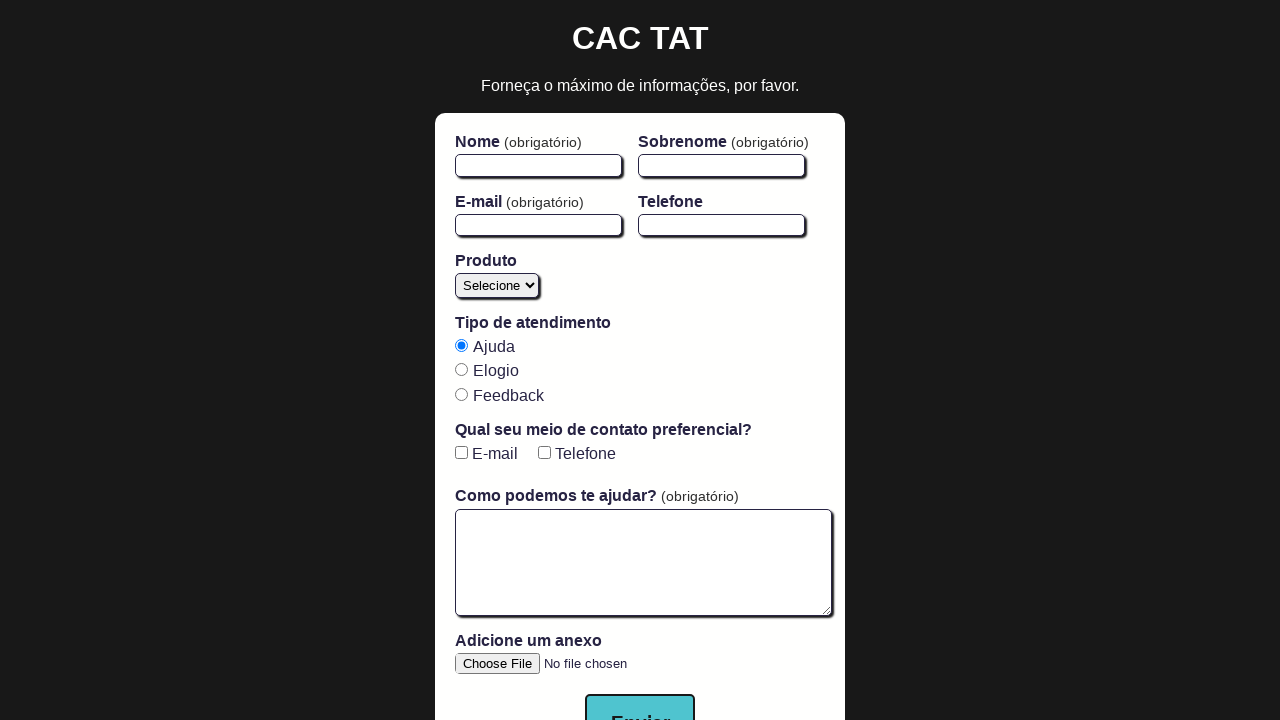

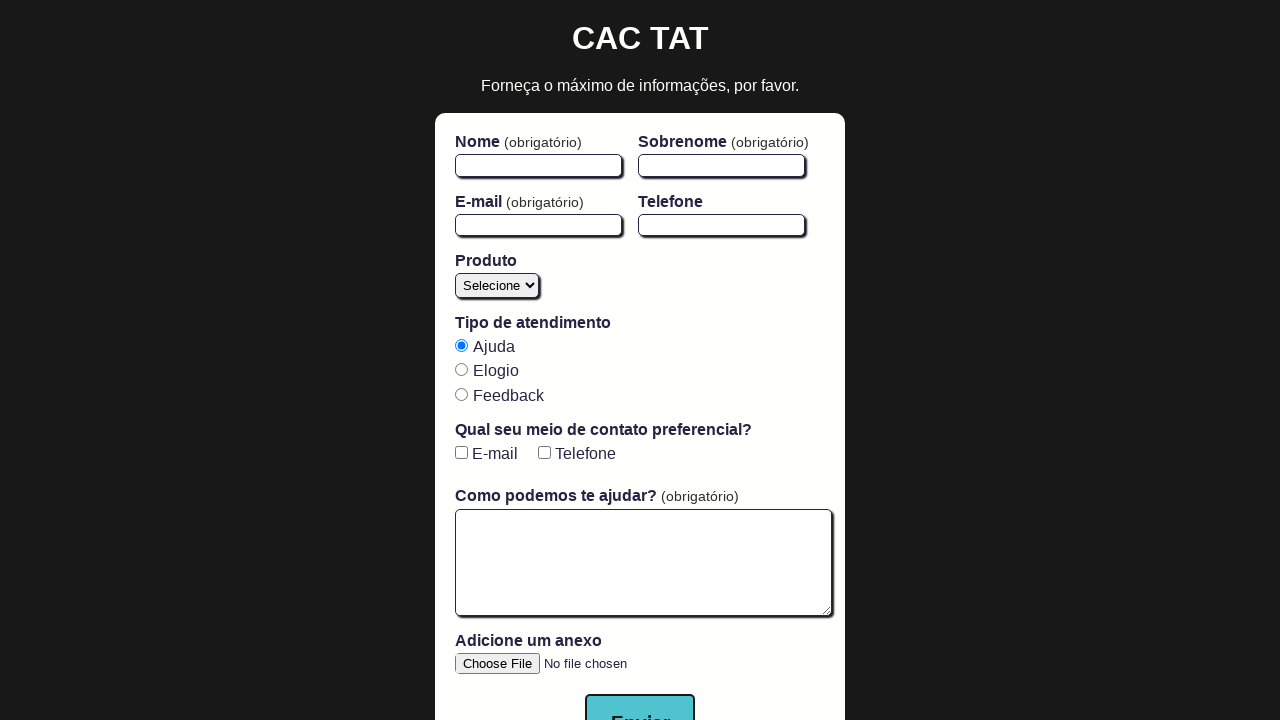